Tests dynamic properties page by waiting for a button's text color to change from default to red, demonstrating fluent wait functionality with polling

Starting URL: https://demoqa.com/dynamic-properties

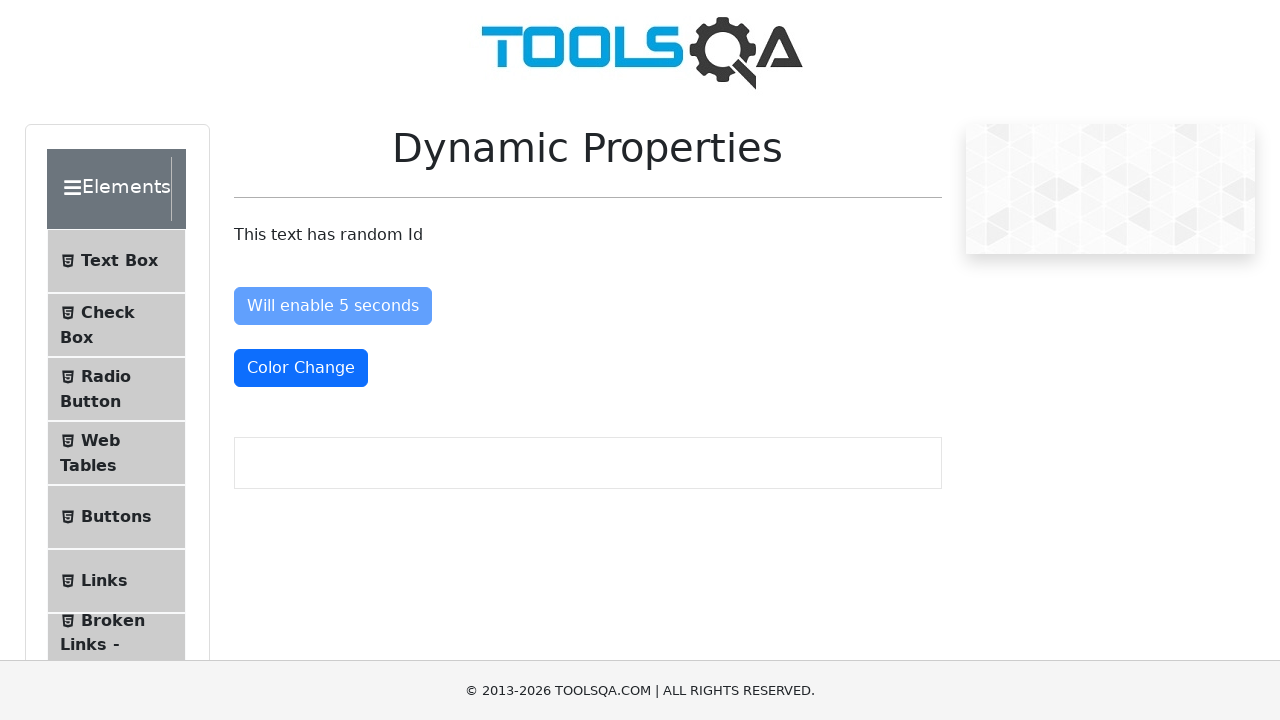

Set viewport size to 1920x1080
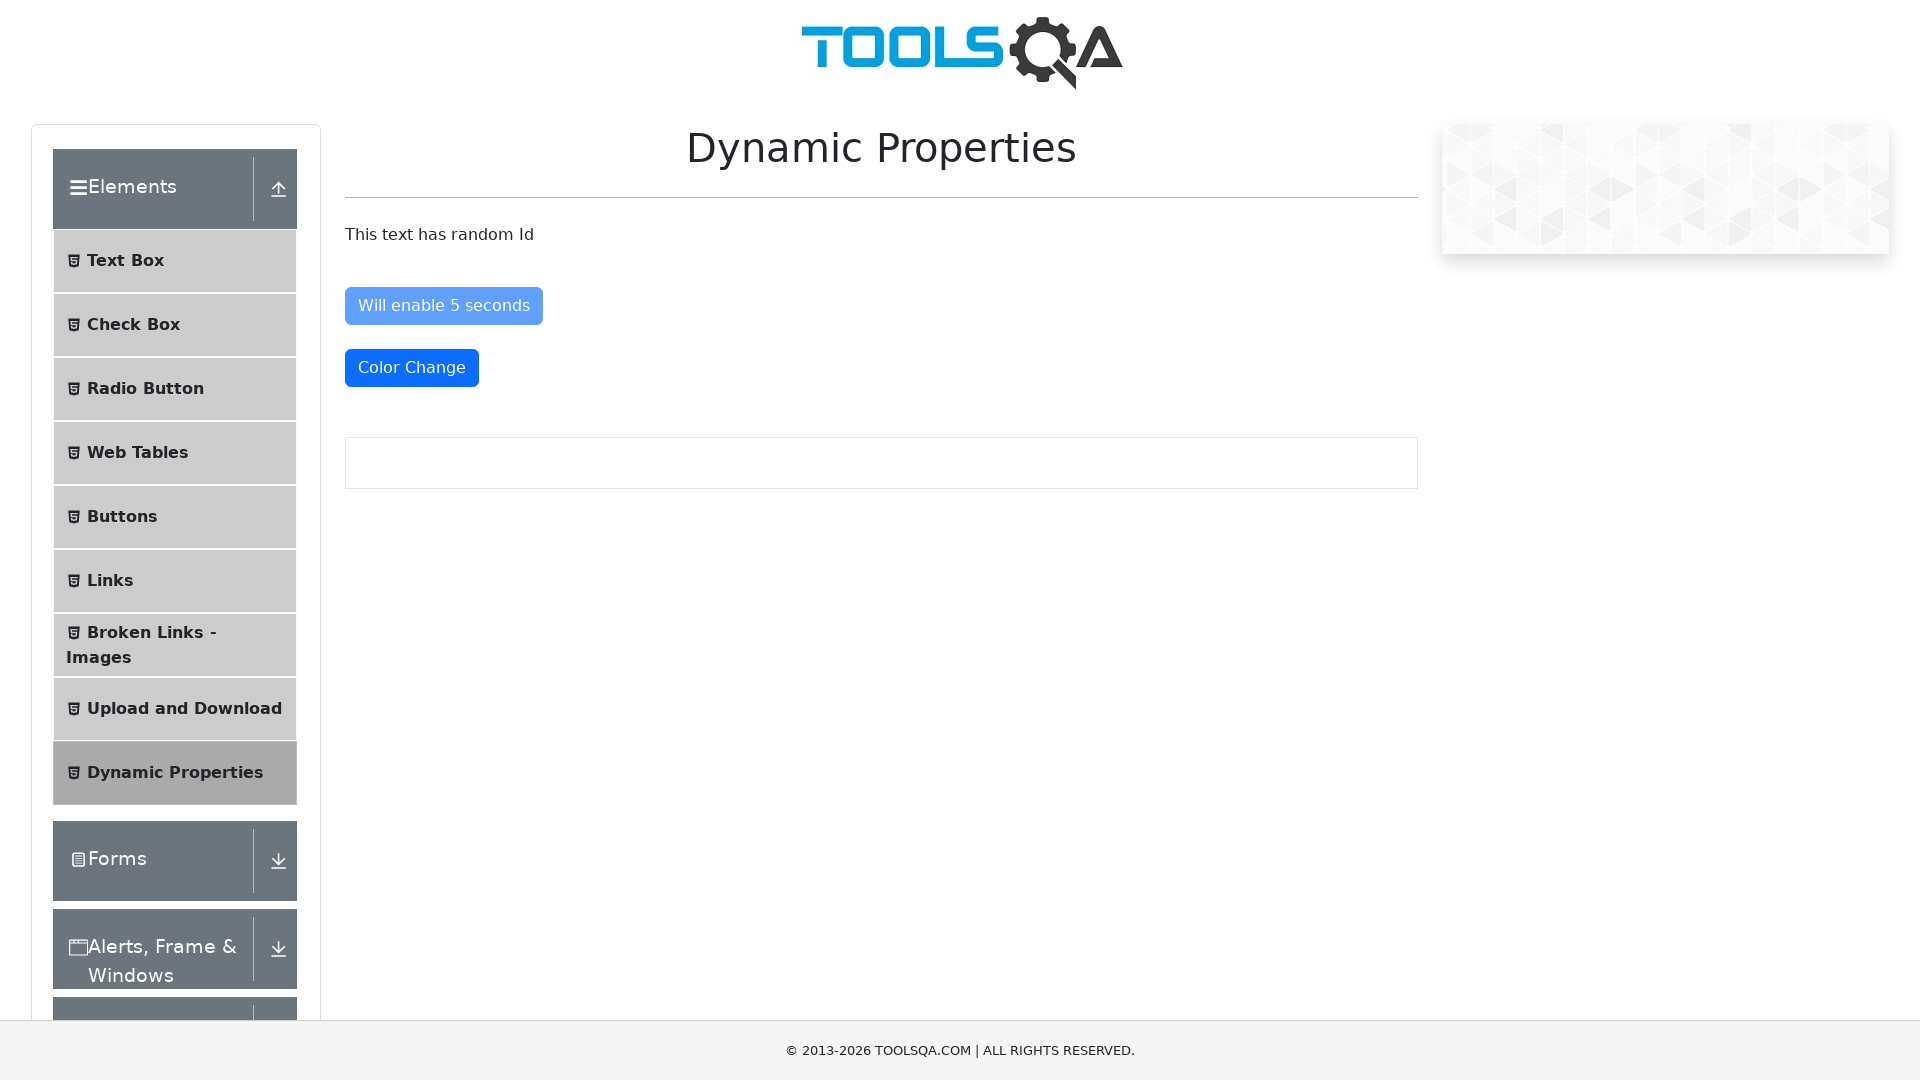

Color change button appeared on the page
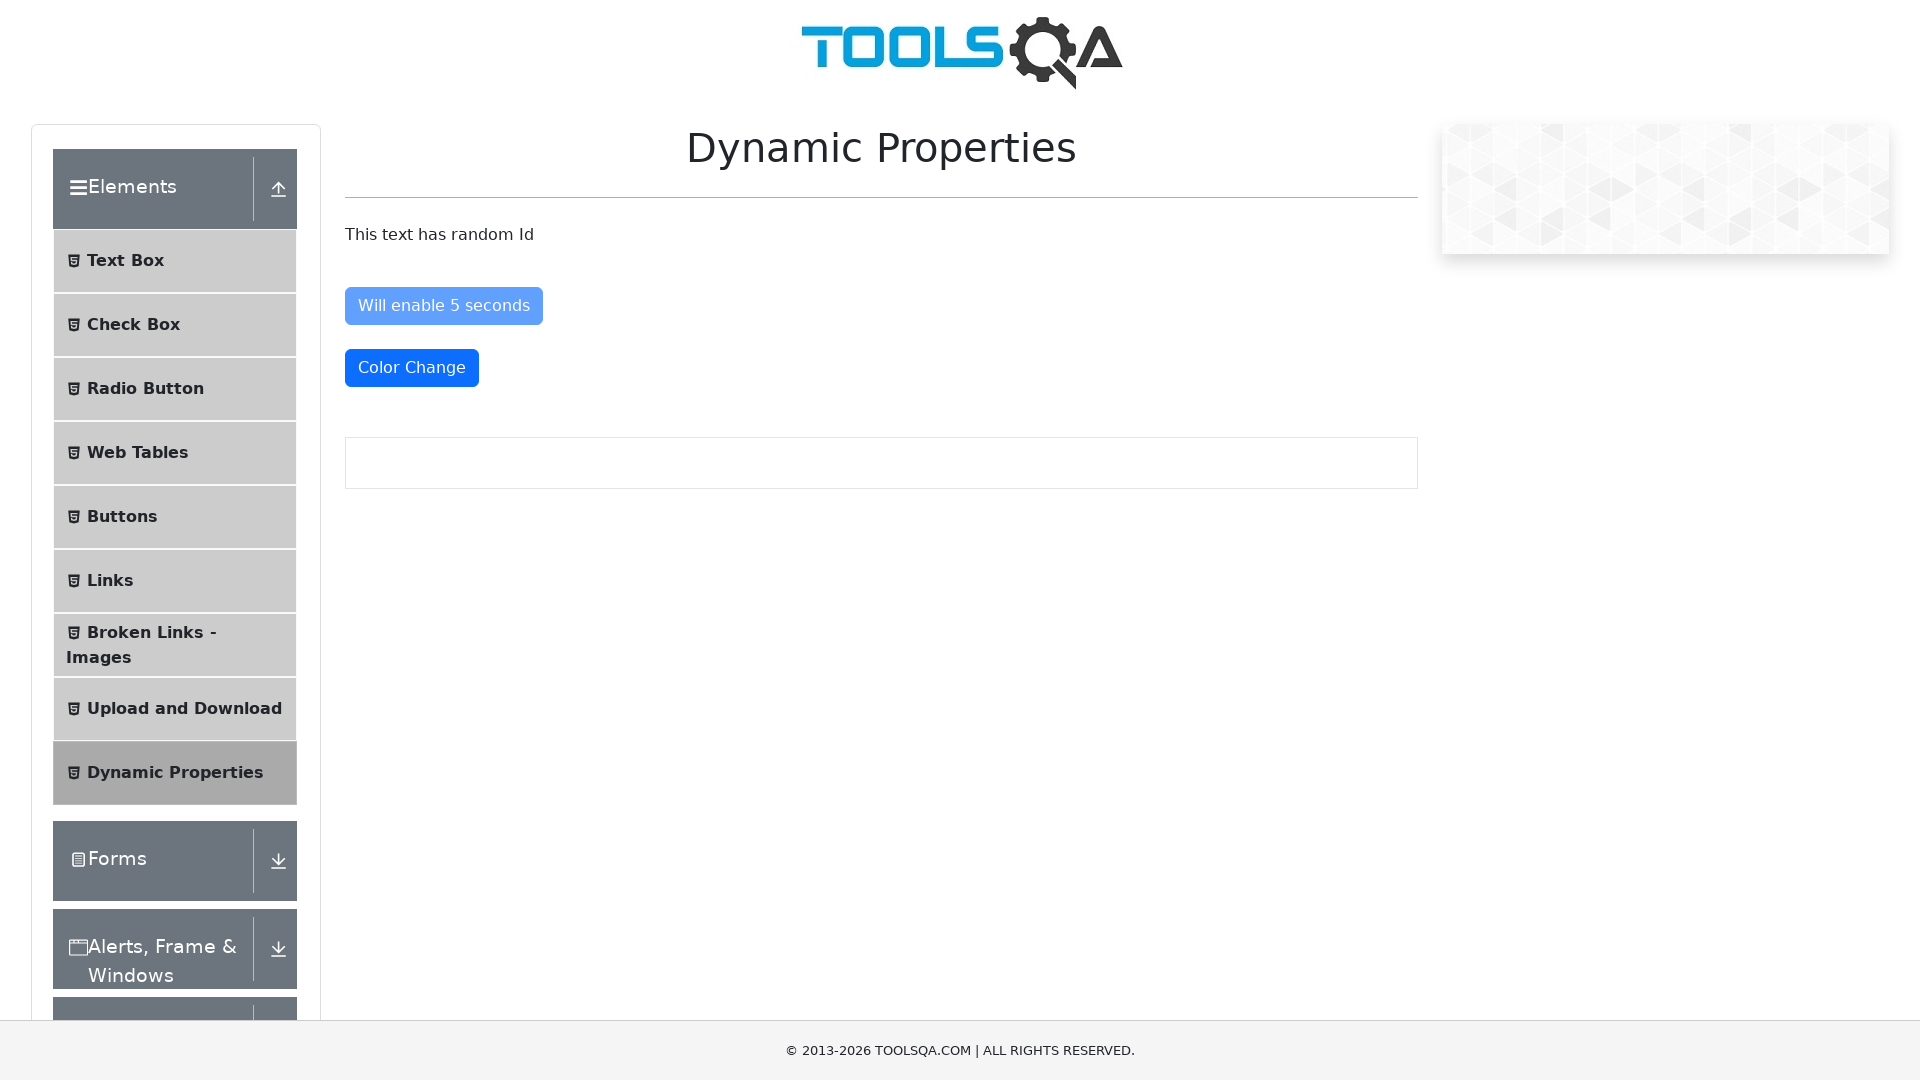

Button's text color changed to red (rgb(220, 53, 69))
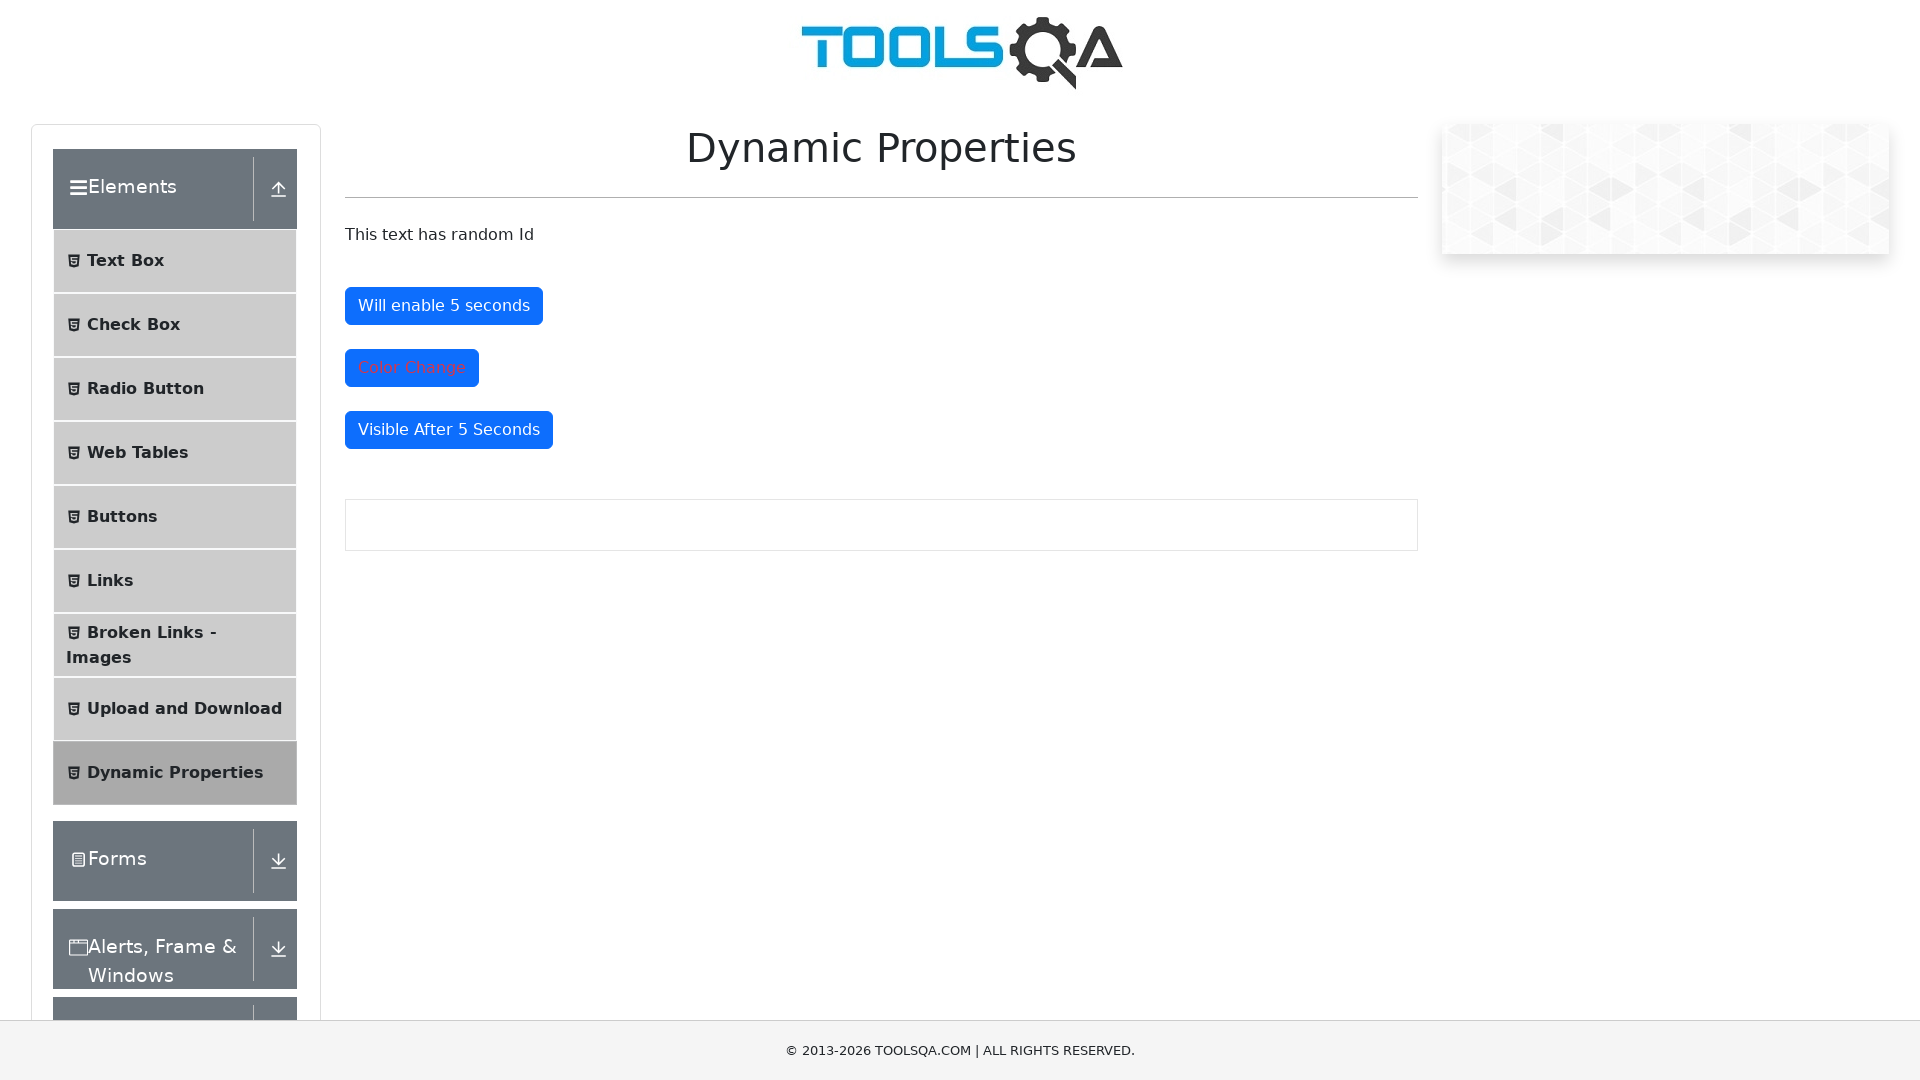

Color change button is visible and verified
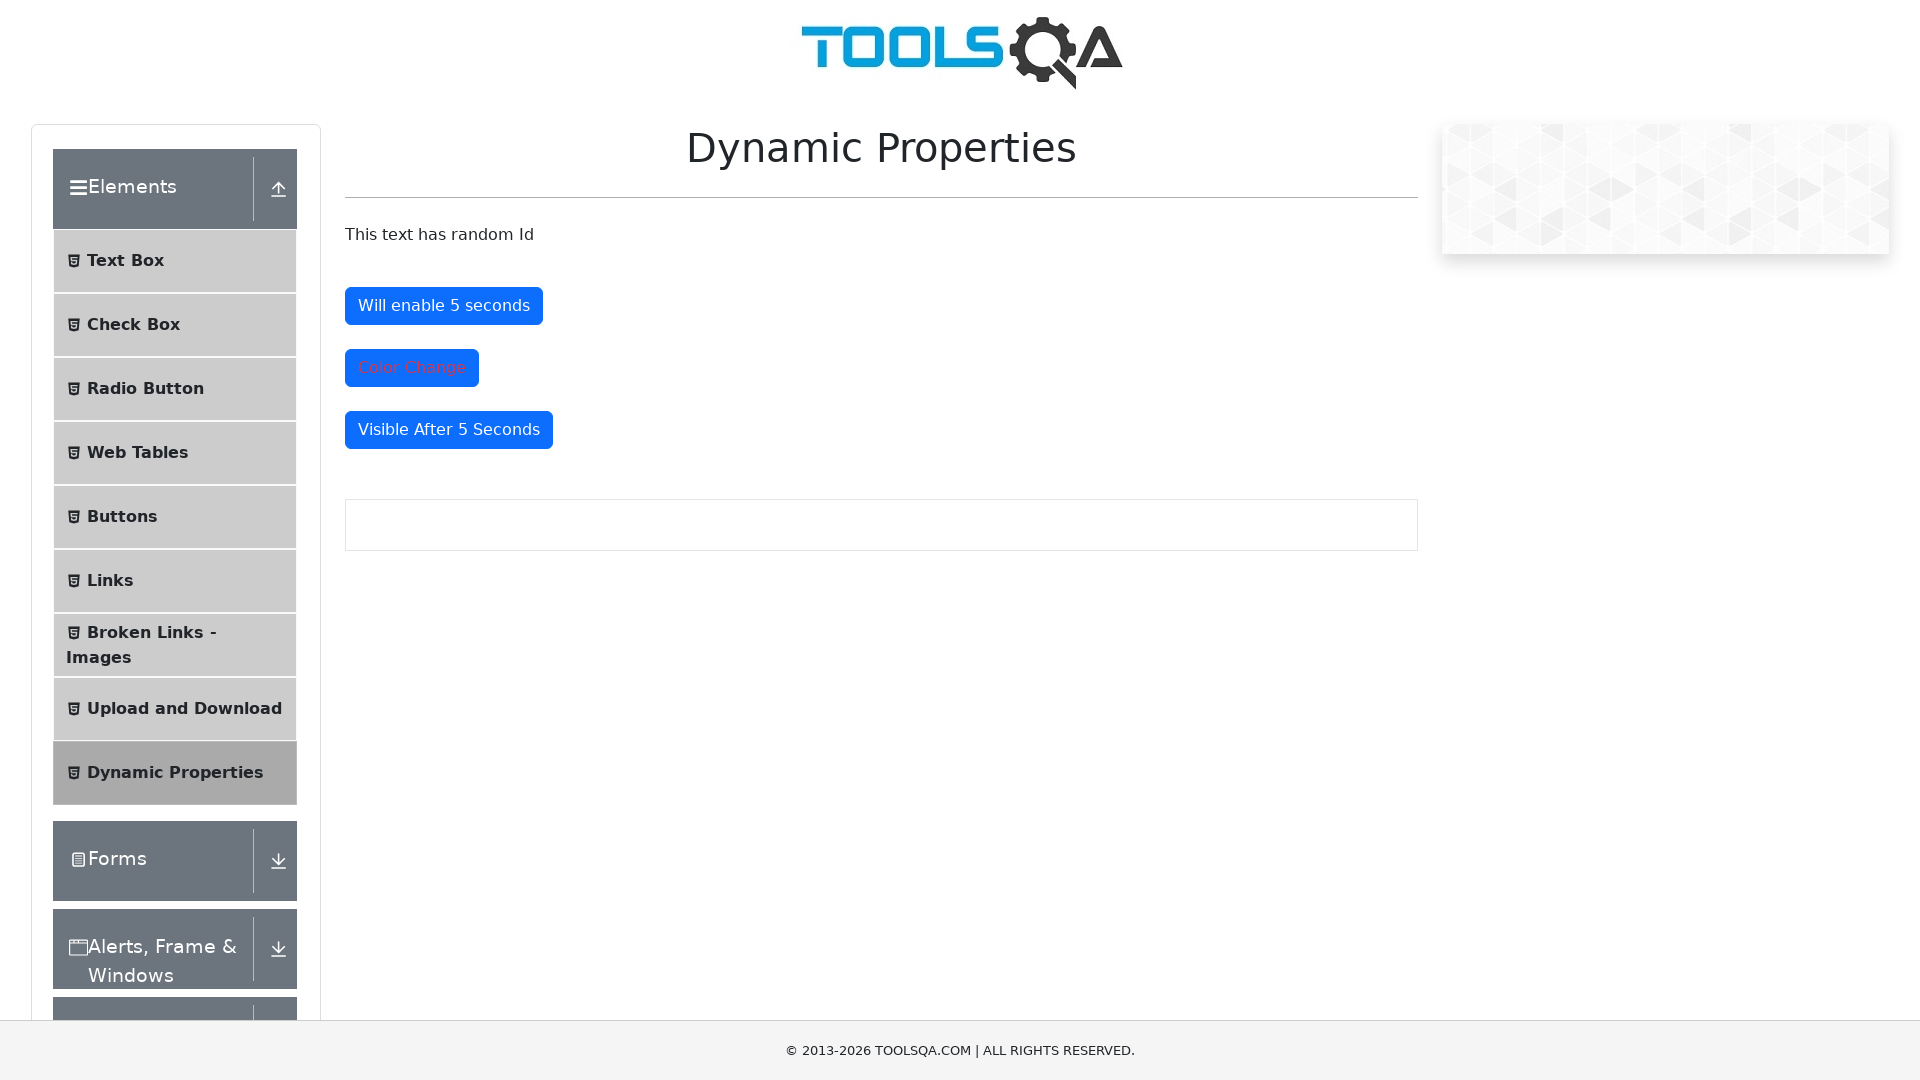

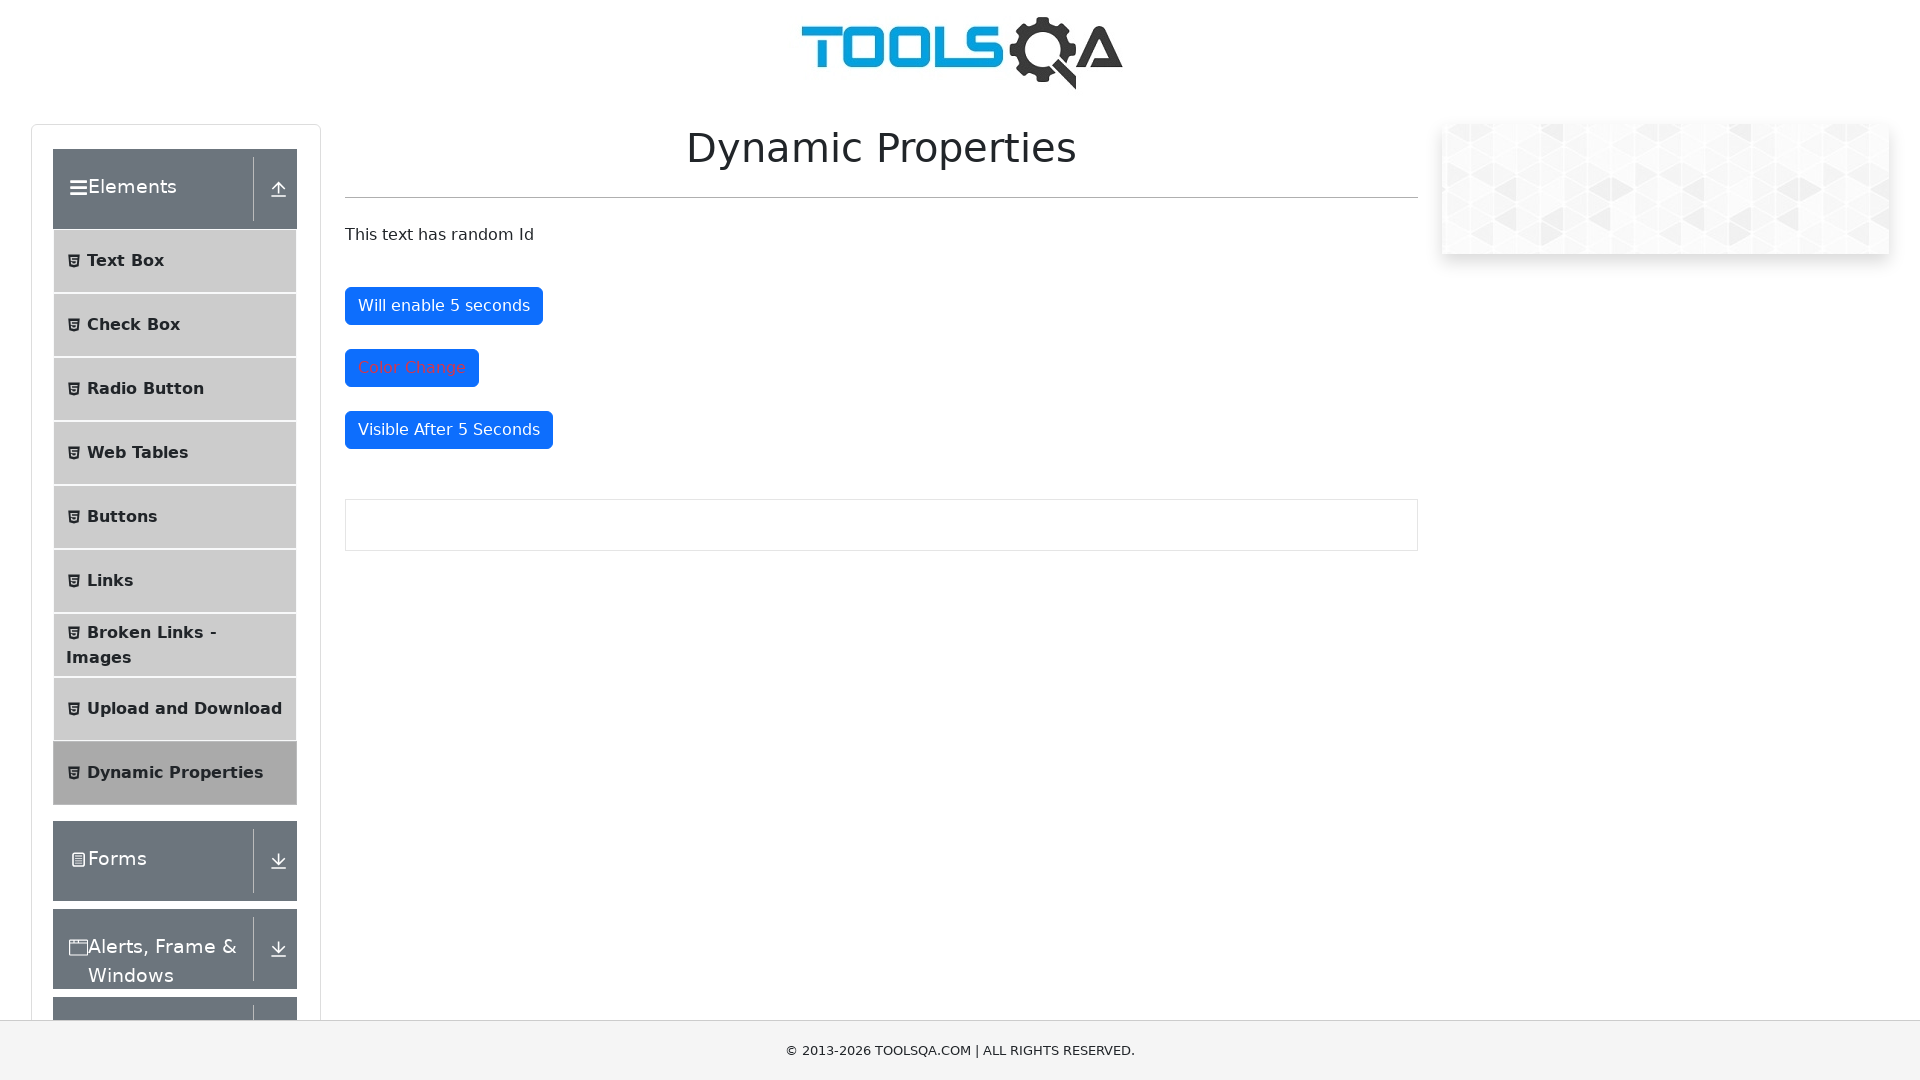